Tests searching for a product on GreenKart landing page by entering a short name in the search field and extracting the product name from the results.

Starting URL: https://rahulshettyacademy.com/seleniumPractise/#/

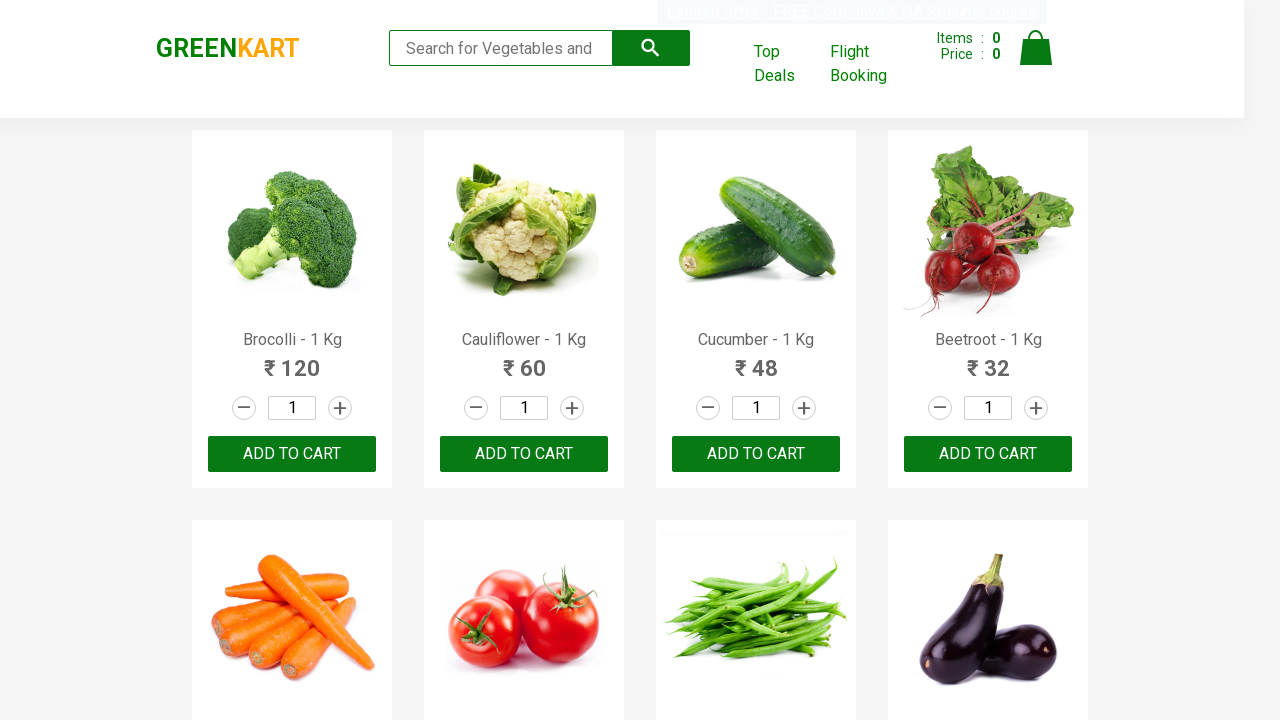

Filled search field with 'Tom' shortname on input[type='search']
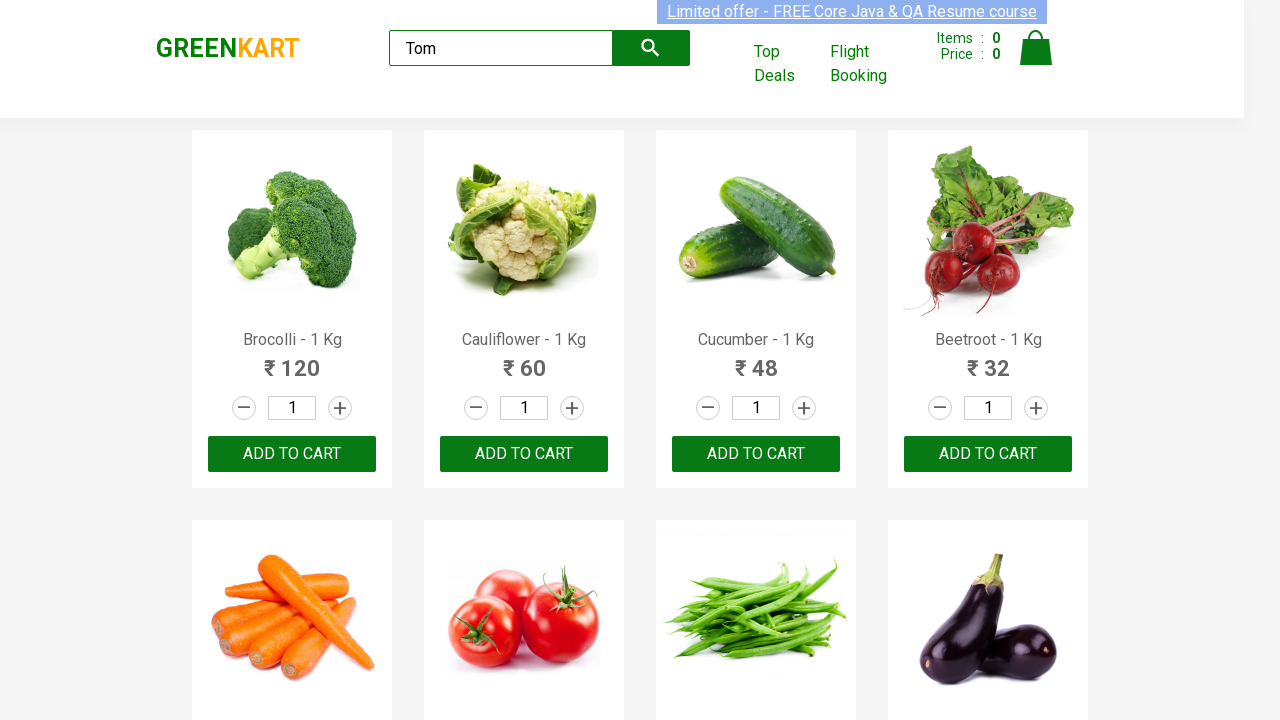

Waited 2 seconds for search results to load
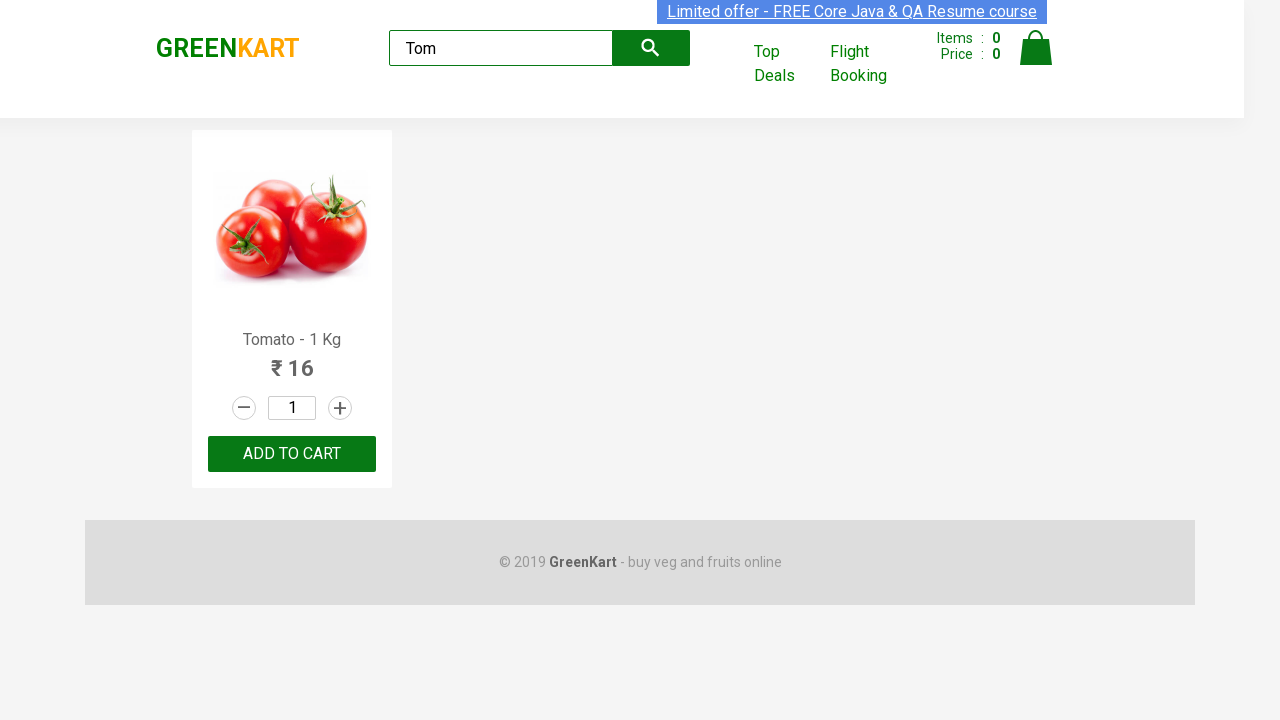

Product element appeared in search results
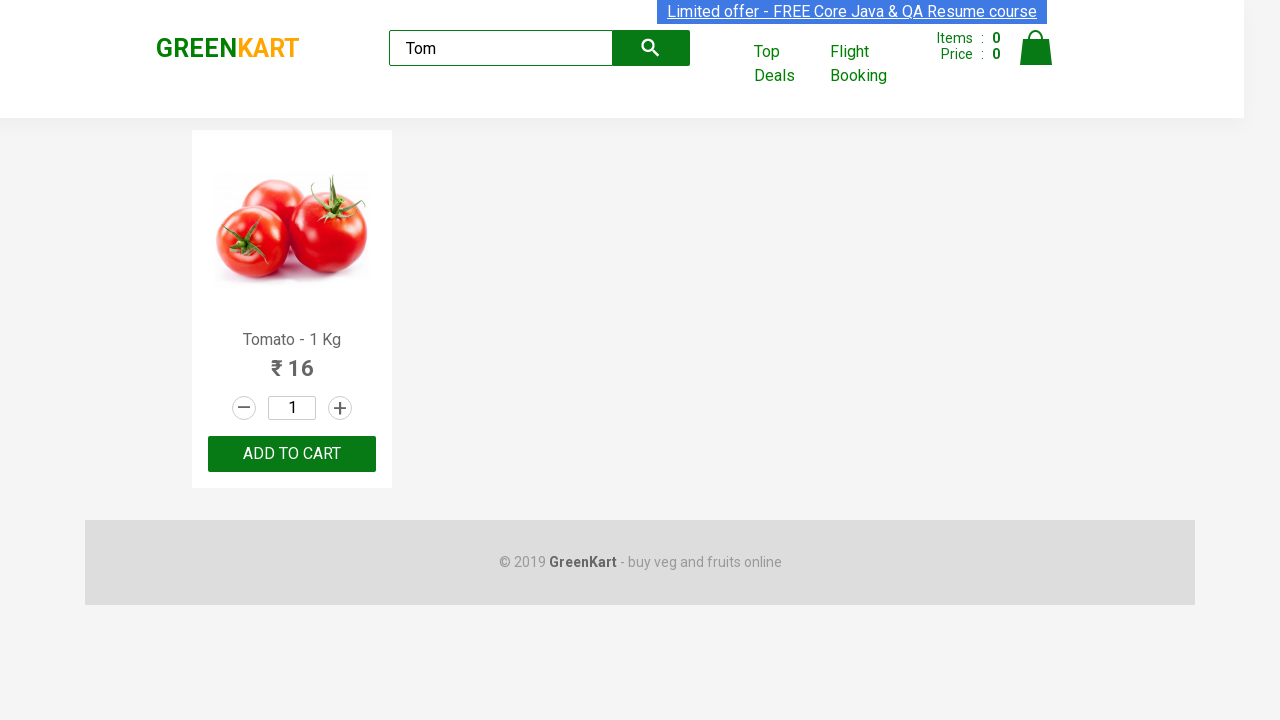

Extracted product name from results: 'Tomato - 1 Kg'
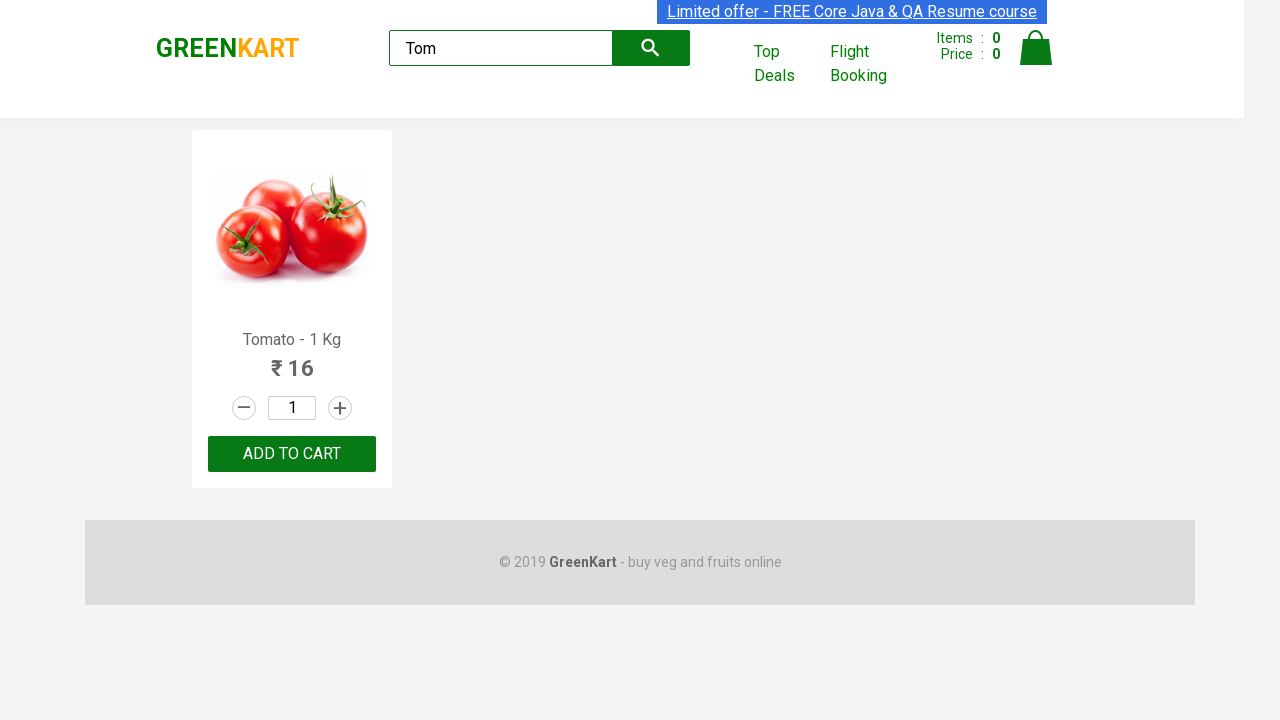

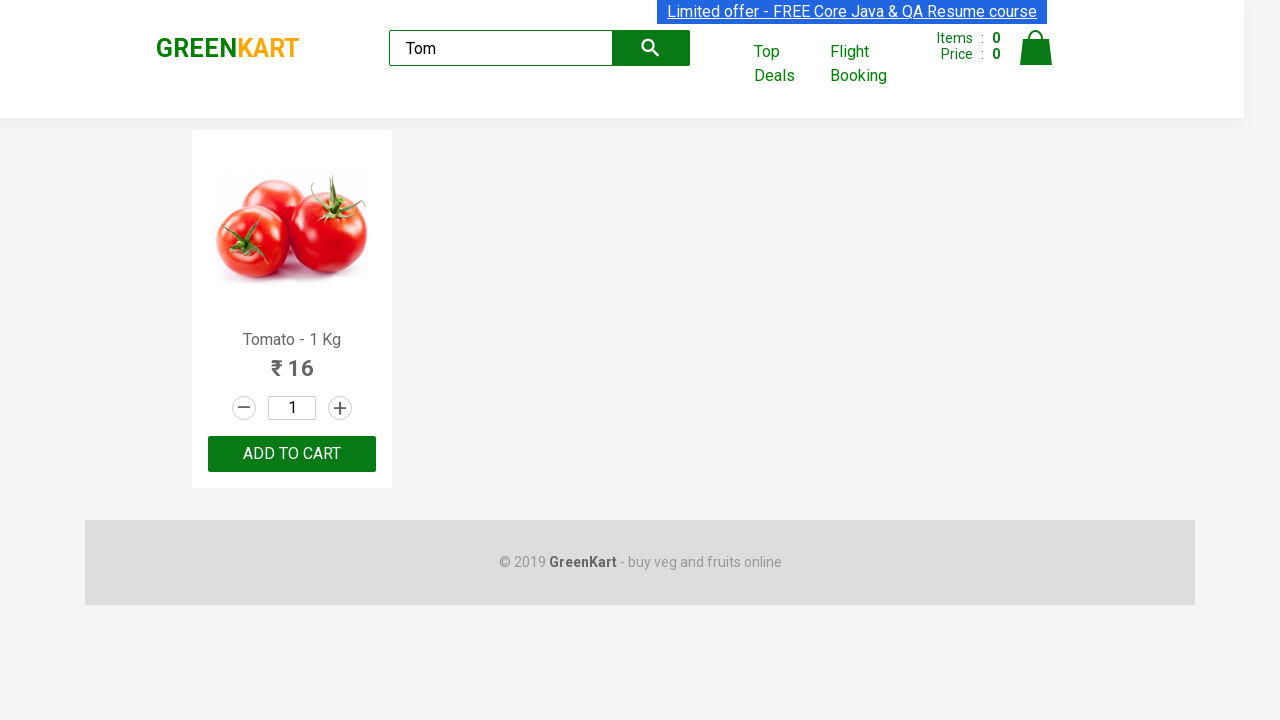